Solves a math captcha by calculating a value from an element attribute, fills the answer, checks a checkbox and radio button, then submits the form

Starting URL: http://suninjuly.github.io/get_attribute.html

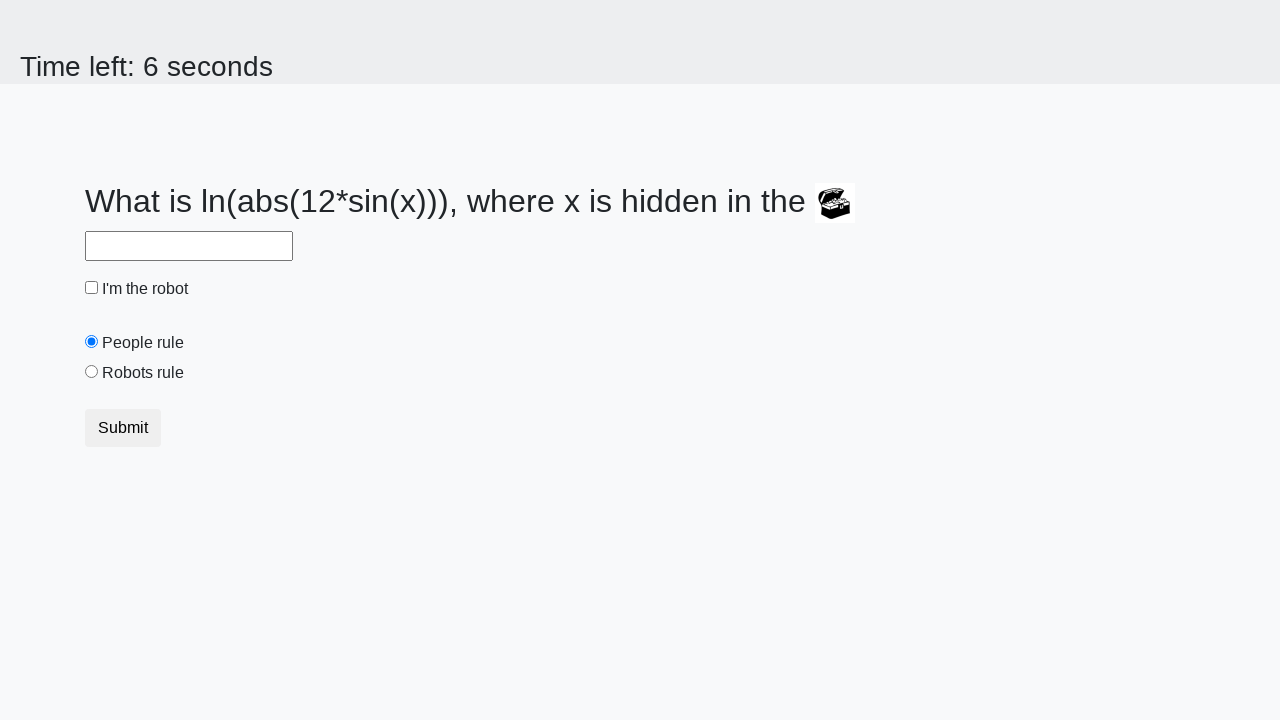

Located treasure element
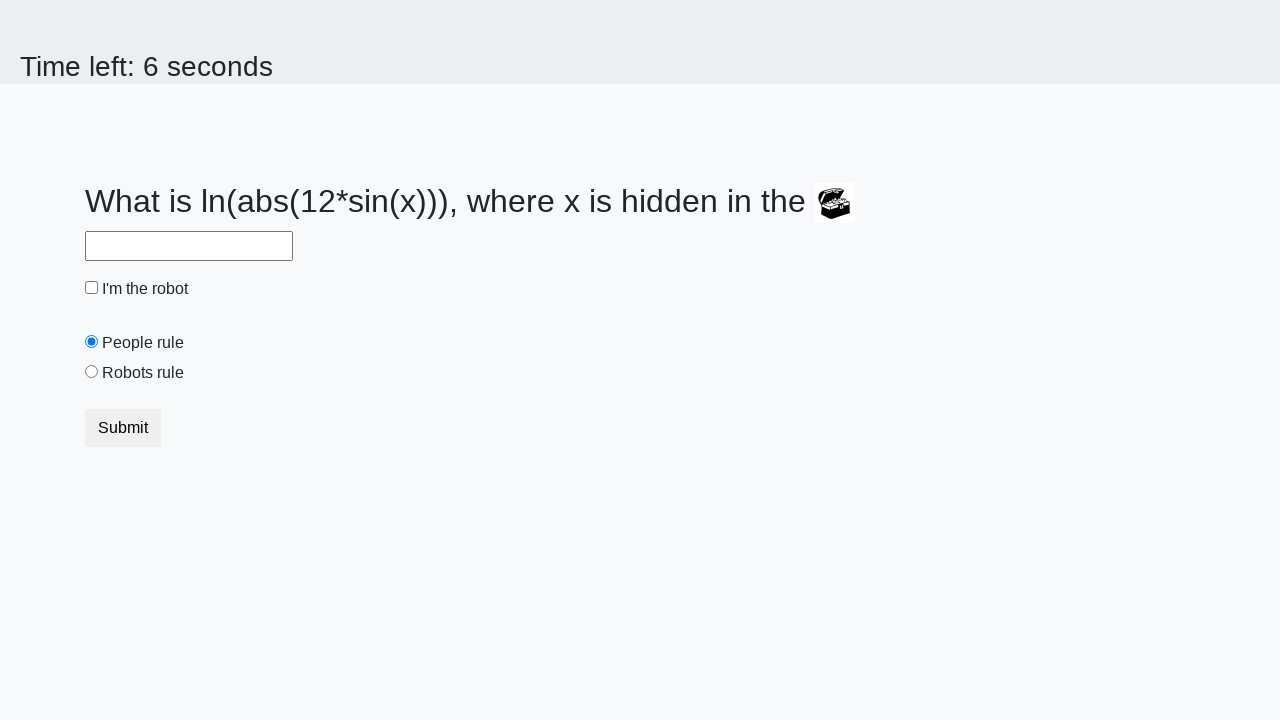

Extracted valuex attribute from treasure element
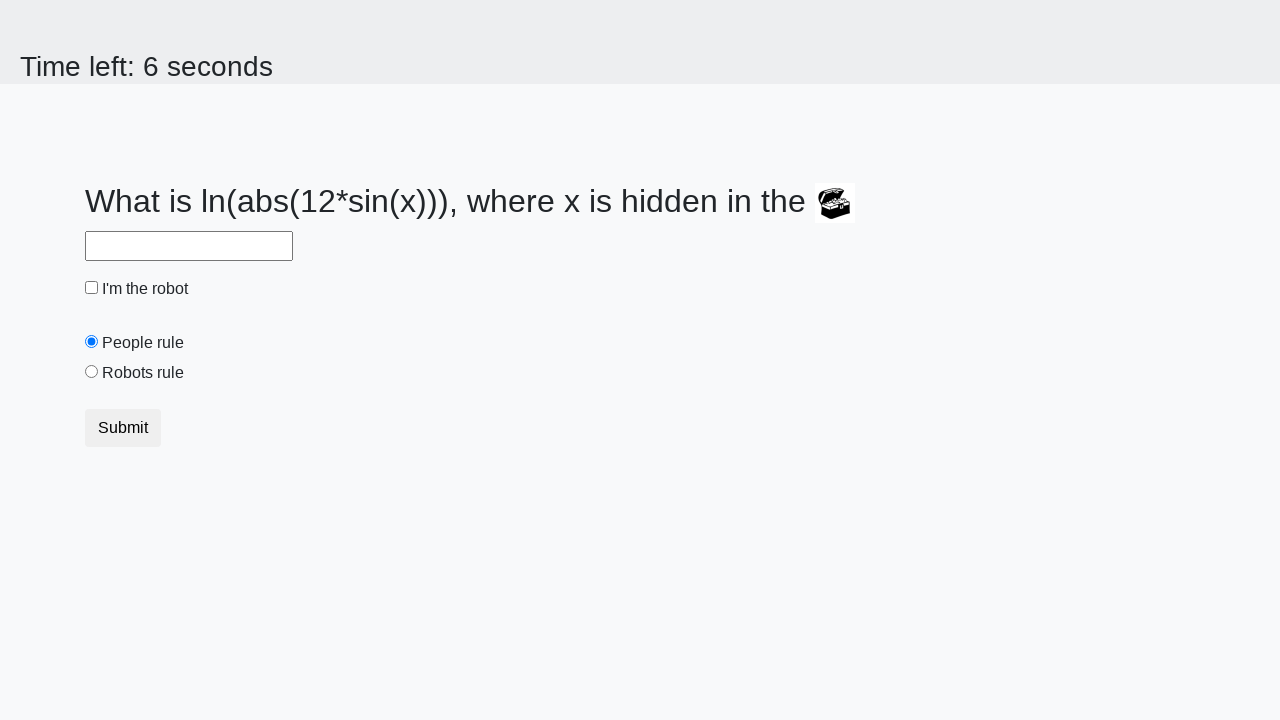

Calculated answer: 2.471444026009983 from valuex: 52
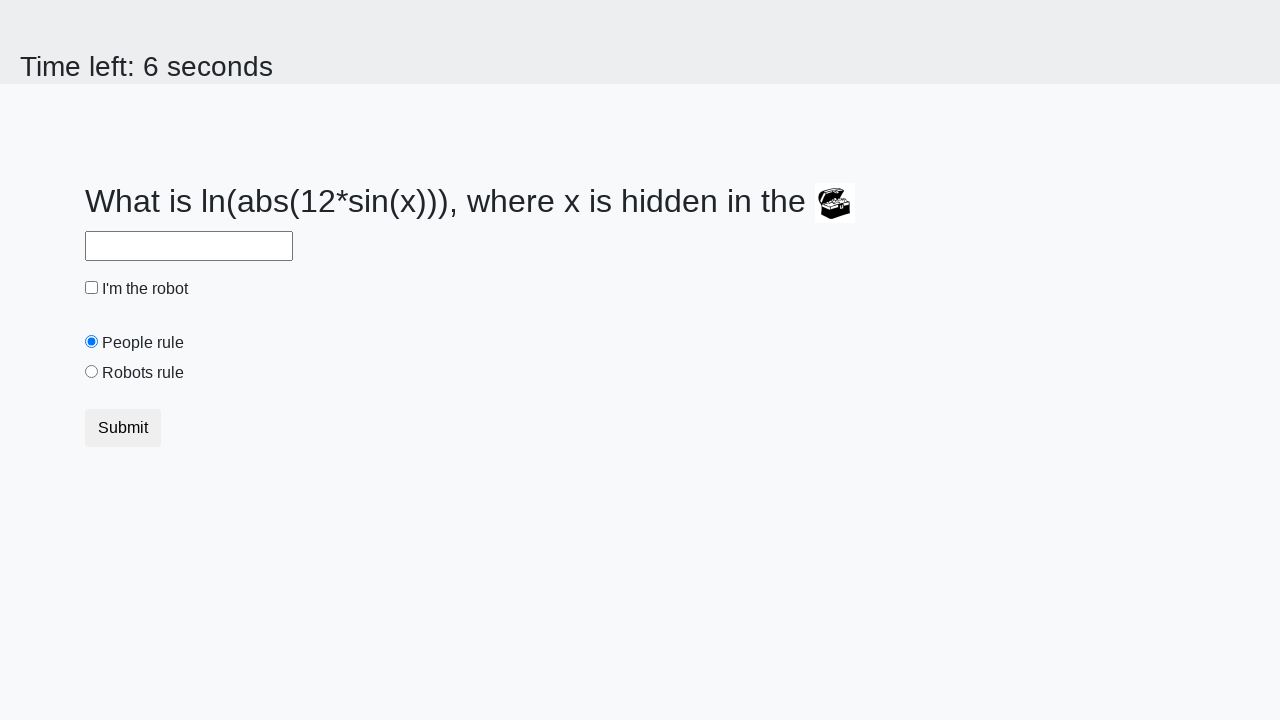

Filled answer field with calculated value: 2.471444026009983 on input#answer
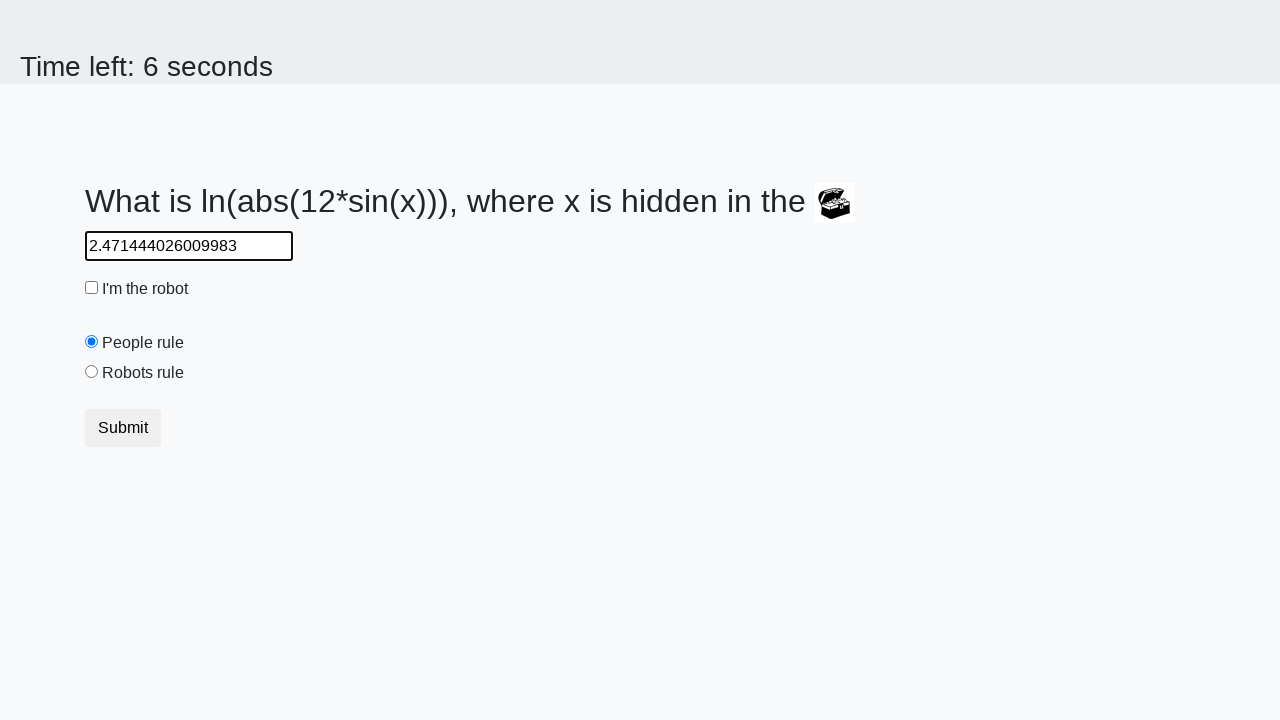

Checked the robot checkbox at (92, 288) on #robotCheckbox
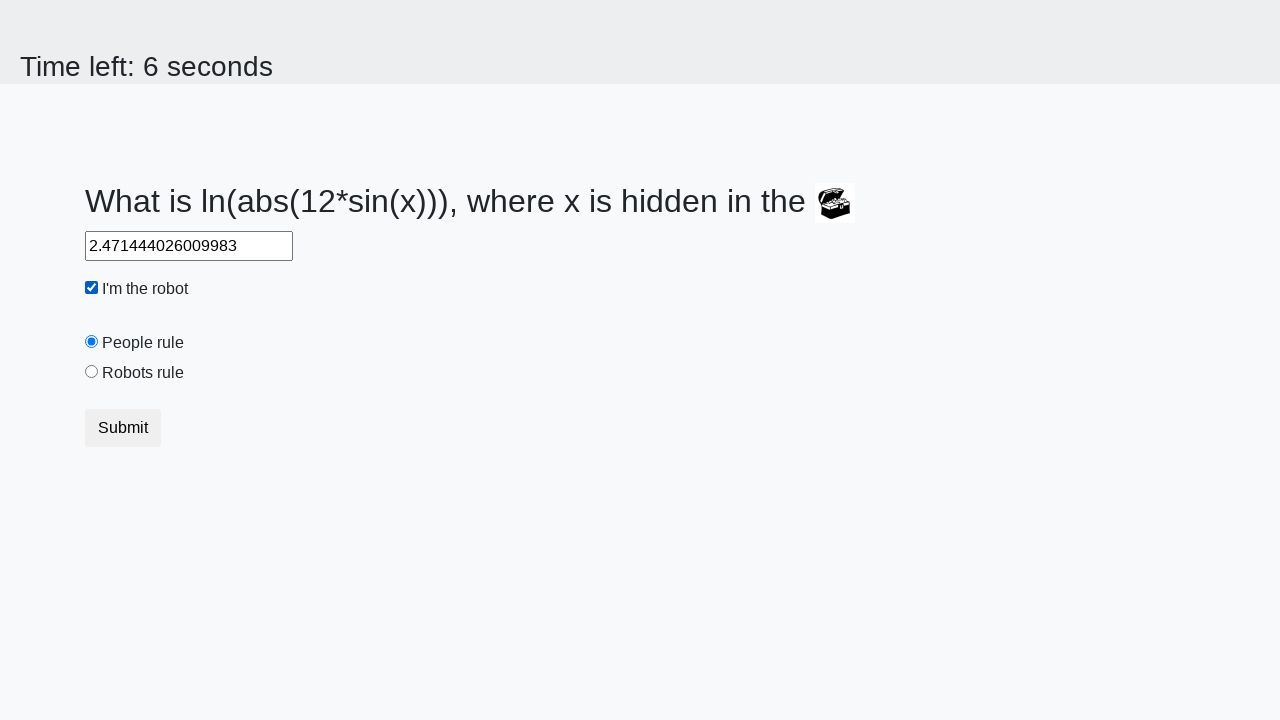

Selected the robots rule radio button at (92, 372) on #robotsRule
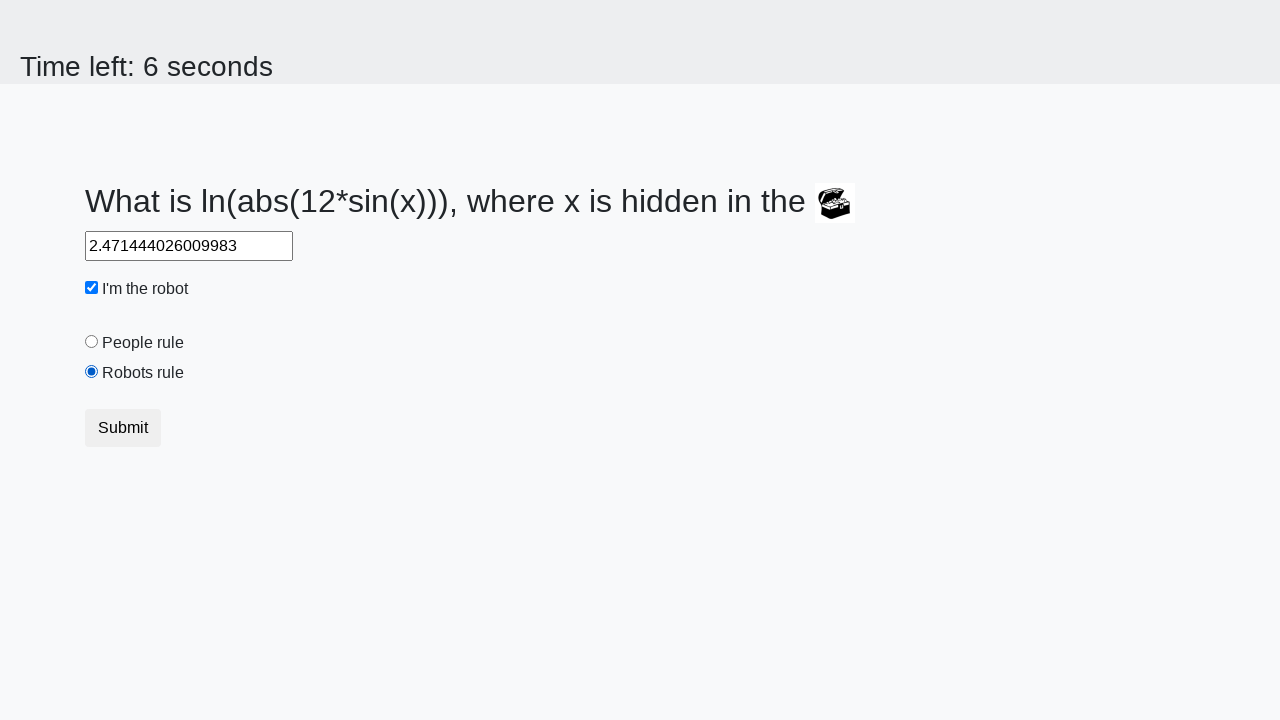

Clicked submit button at (123, 428) on button.btn
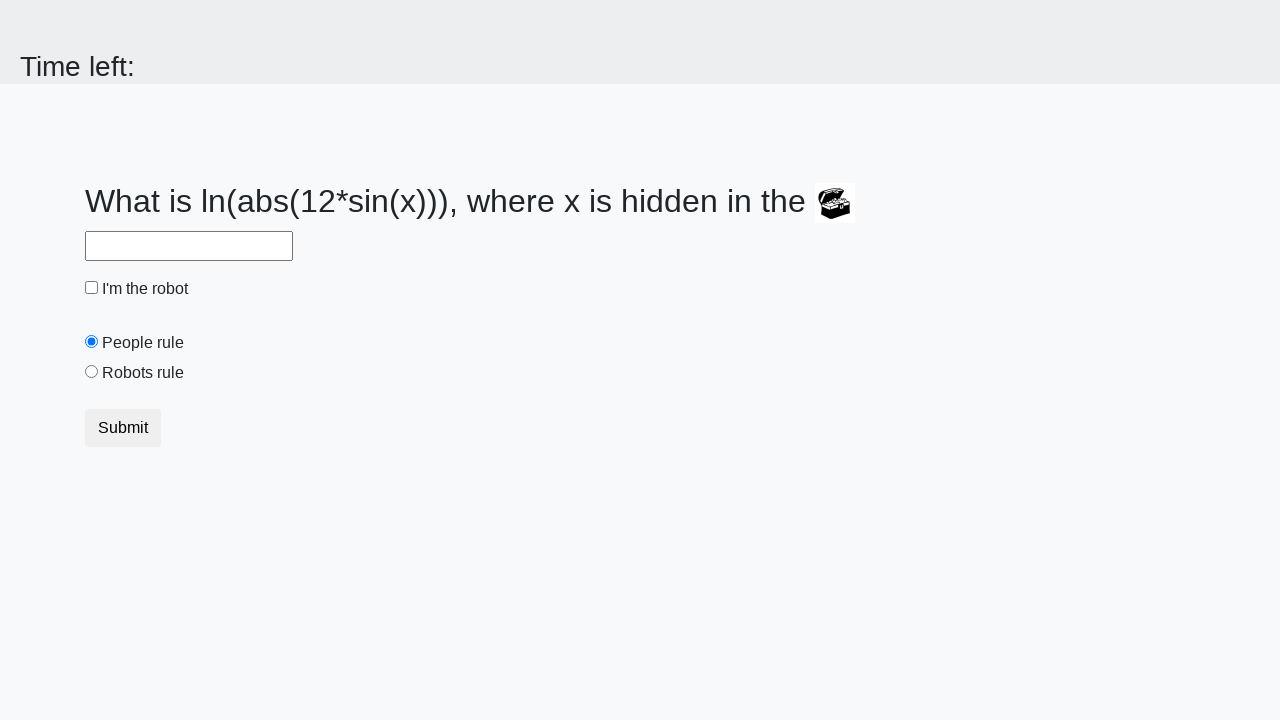

Waited for result to load
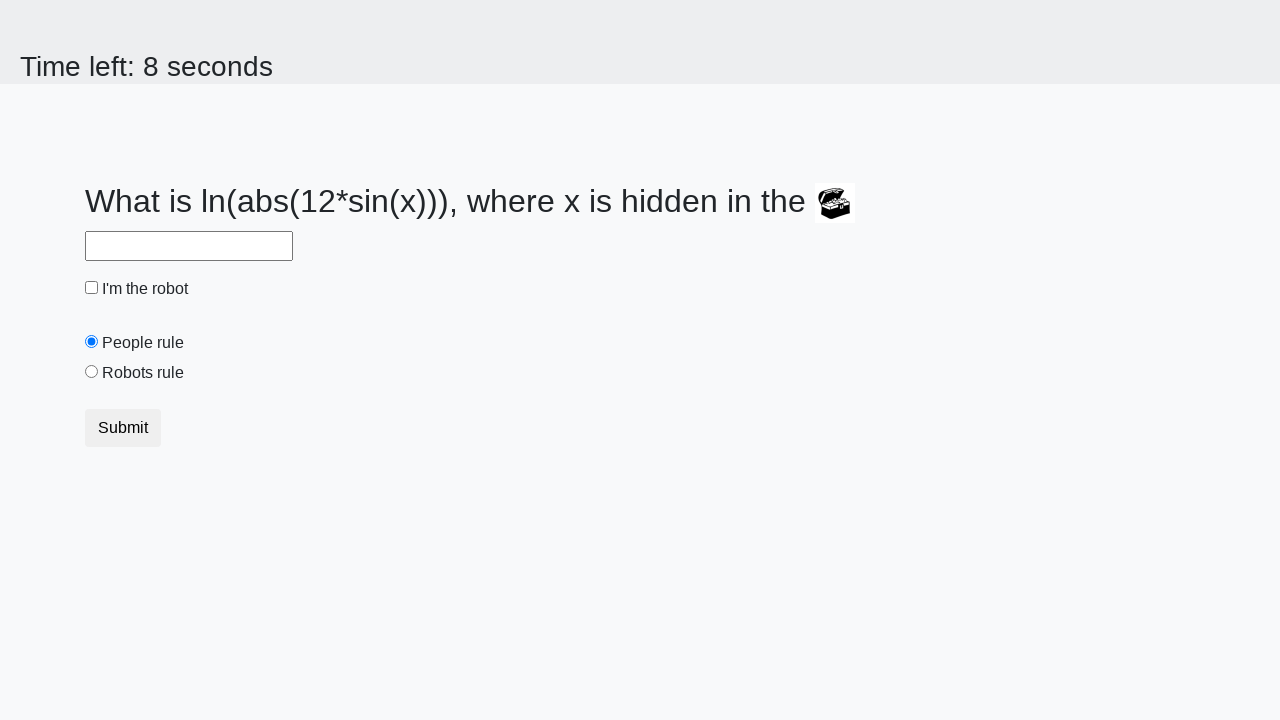

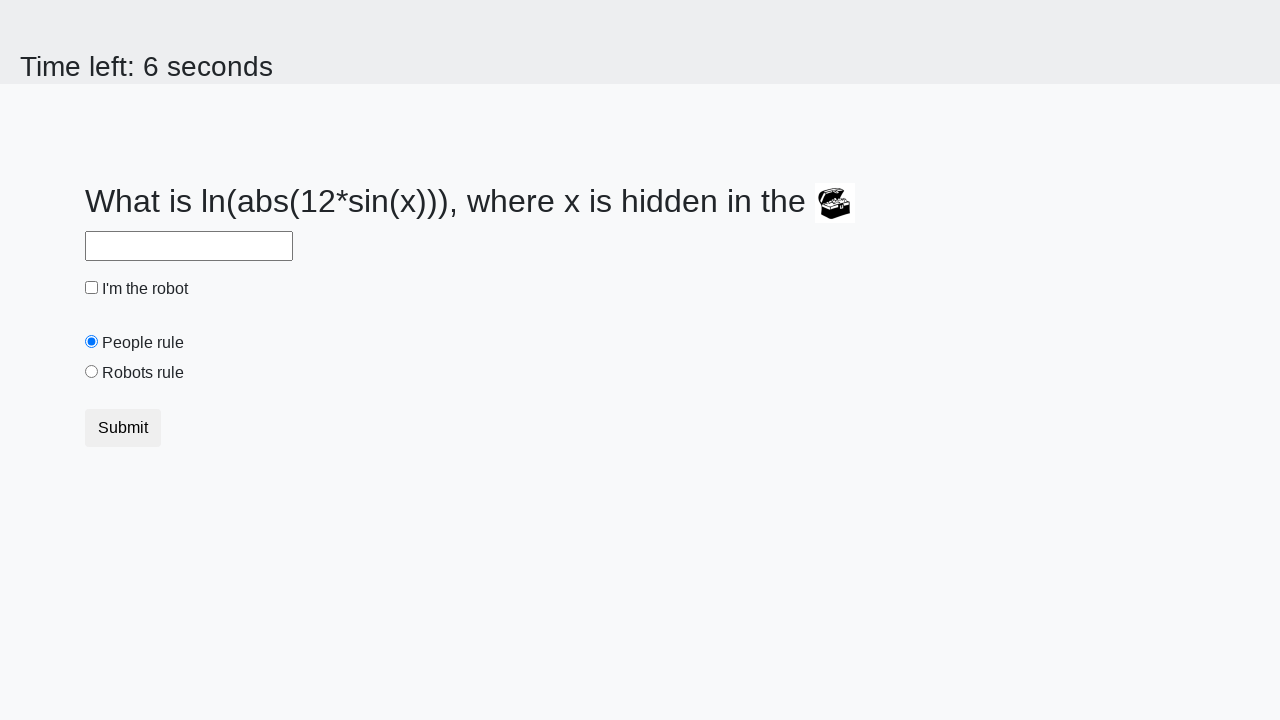